Tests JavaScript prompt alert handling by clicking the prompt button, entering text into the alert input, and accepting it

Starting URL: https://the-internet.herokuapp.com/javascript_alerts

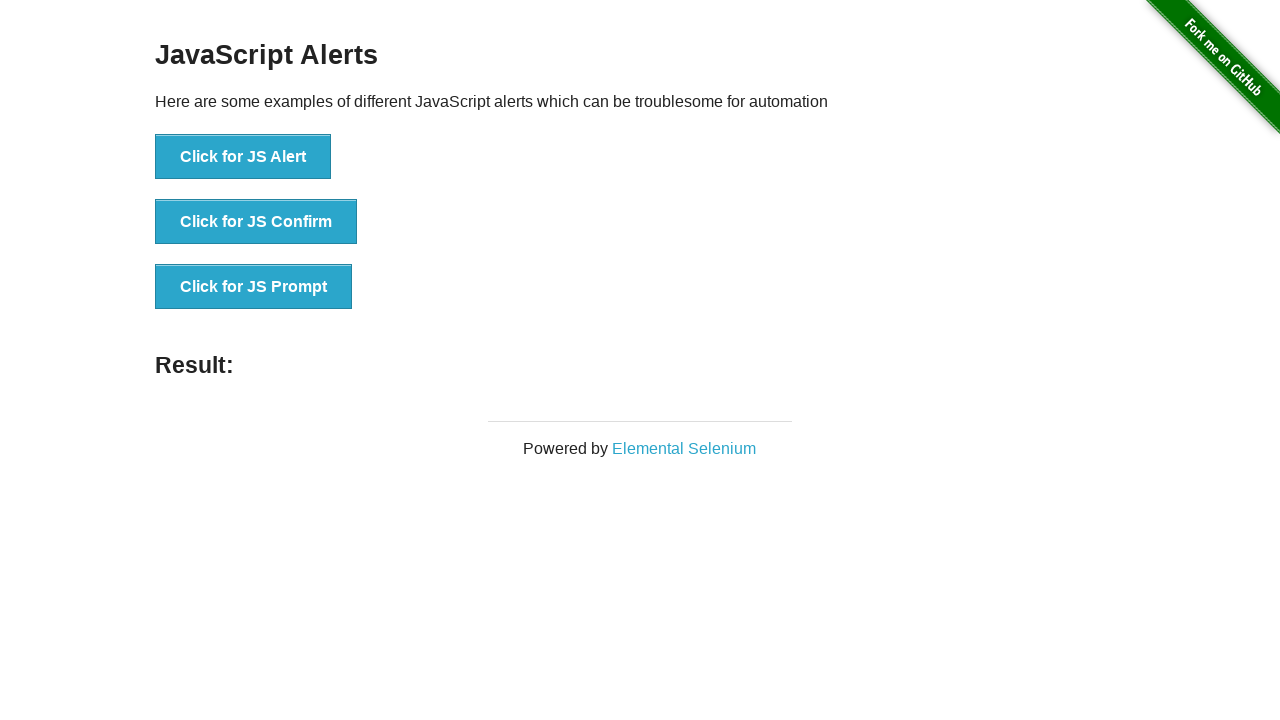

Clicked the 'Click for JS Prompt' button to trigger the JavaScript prompt alert at (254, 287) on xpath=//button[contains(text(),'Click for JS Prompt')]
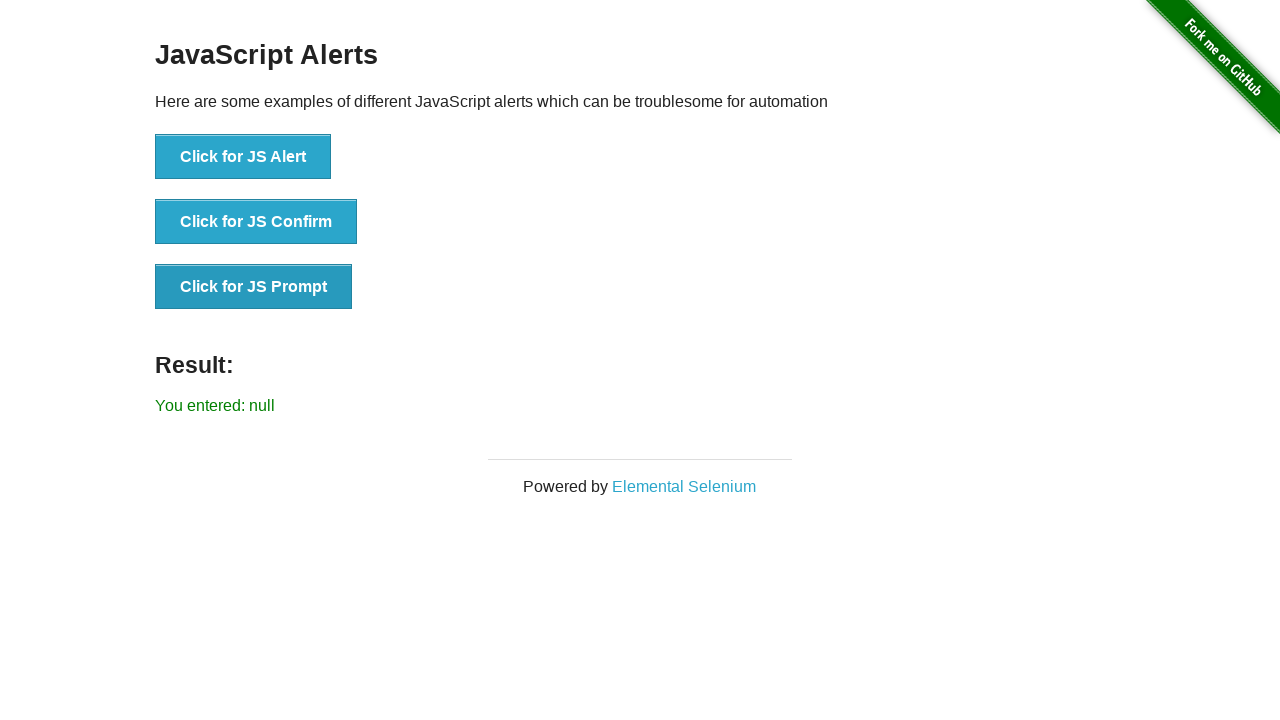

Registered dialog event handler to accept prompts with text 'welcome'
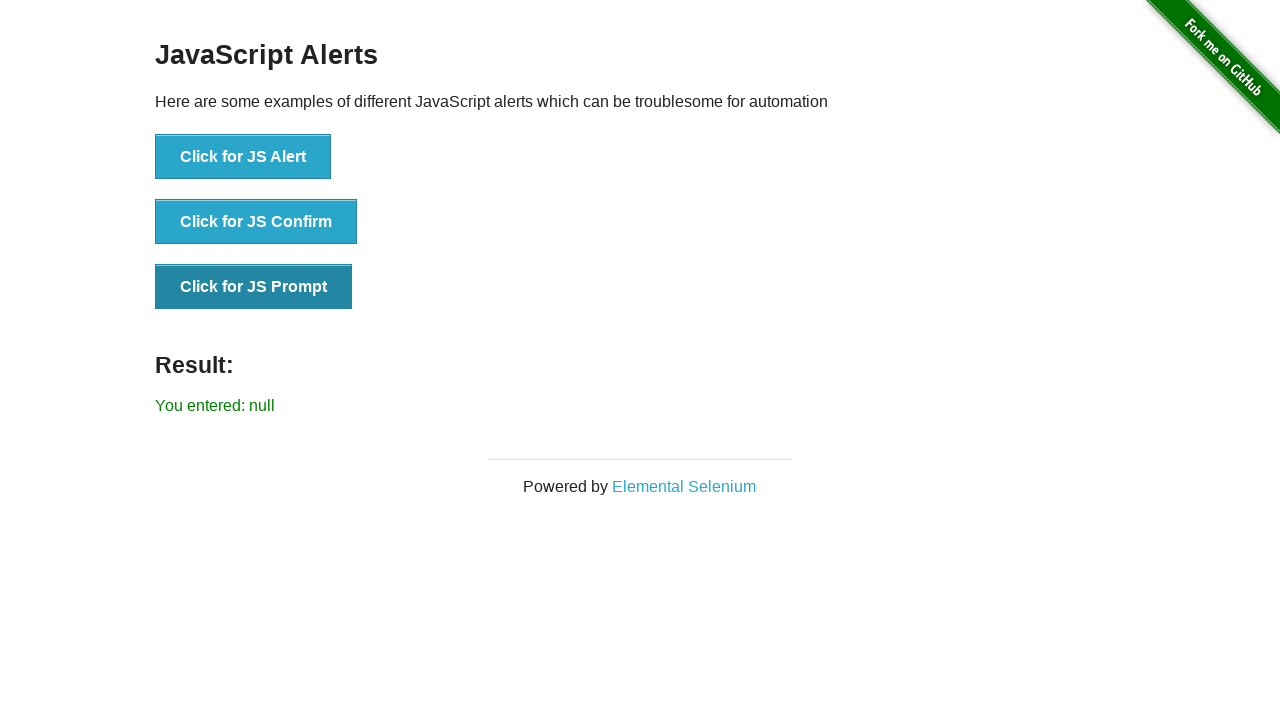

Clicked the 'Click for JS Prompt' button again to trigger the alert and test the handler at (254, 287) on xpath=//button[contains(text(),'Click for JS Prompt')]
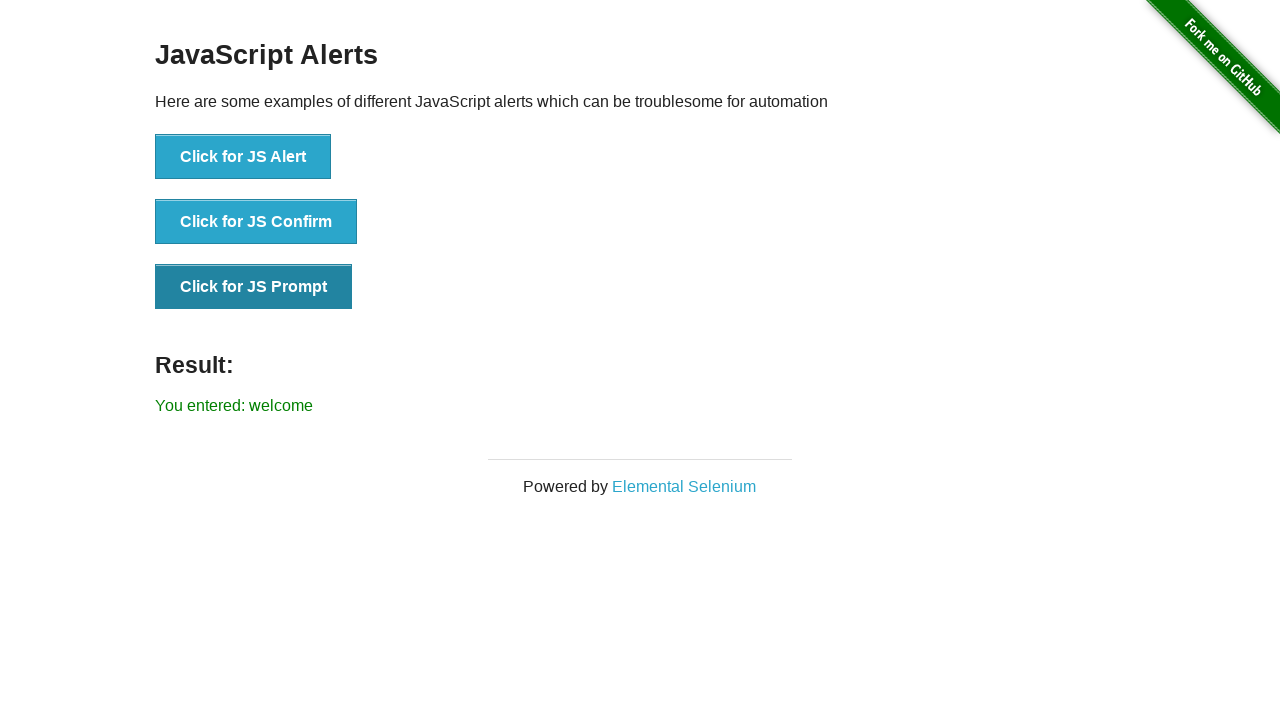

Result element appeared, confirming the prompt was accepted with the entered text
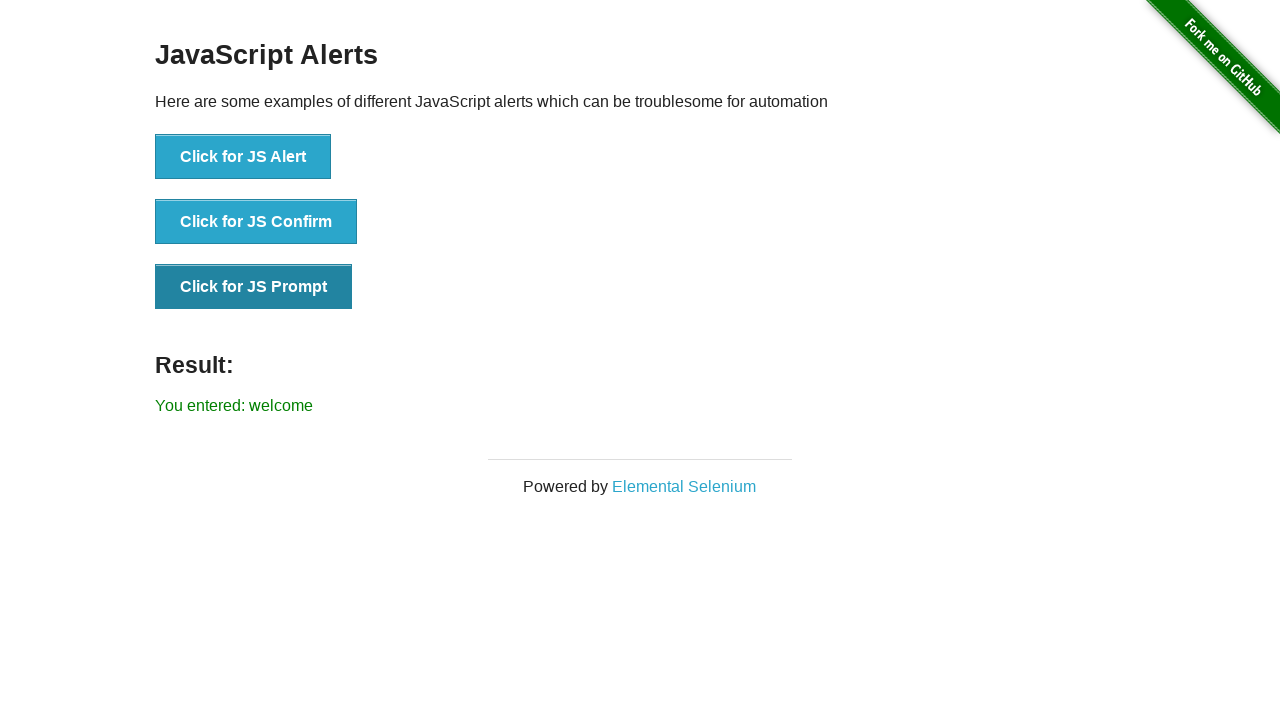

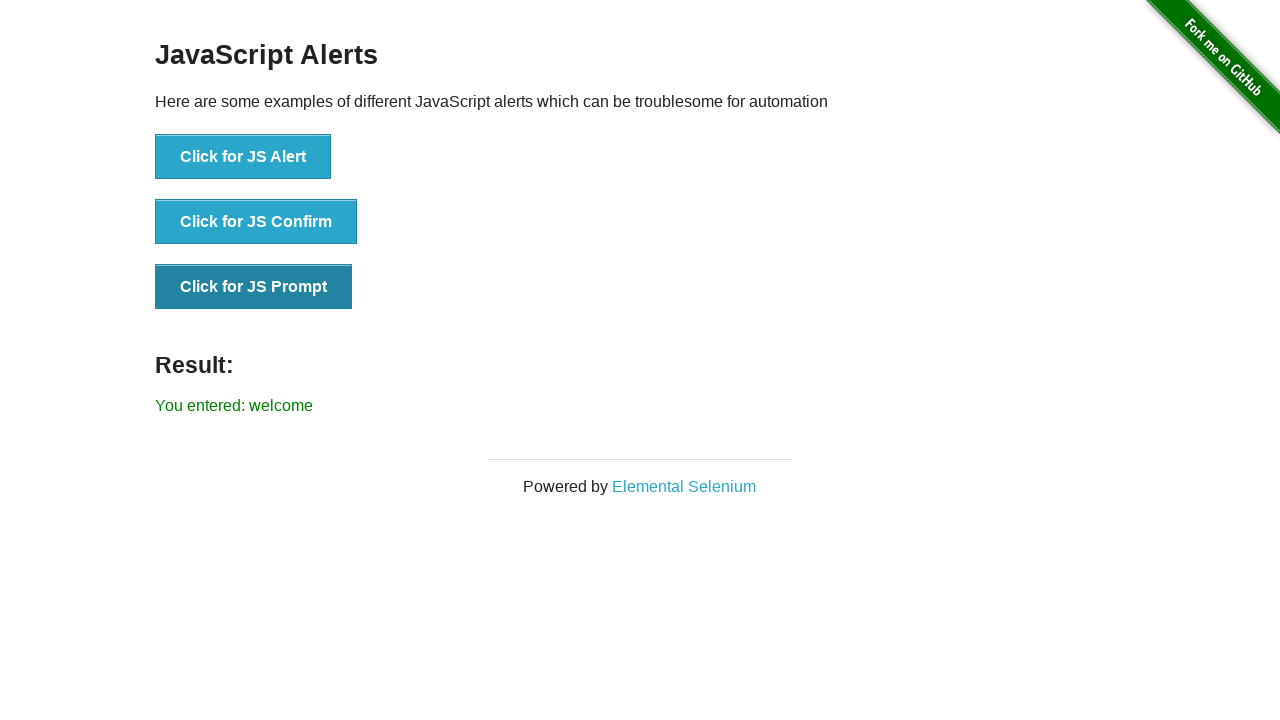